Navigates to the nopCommerce demo site and verifies that navigation links are present on the page

Starting URL: https://demo.nopcommerce.com/

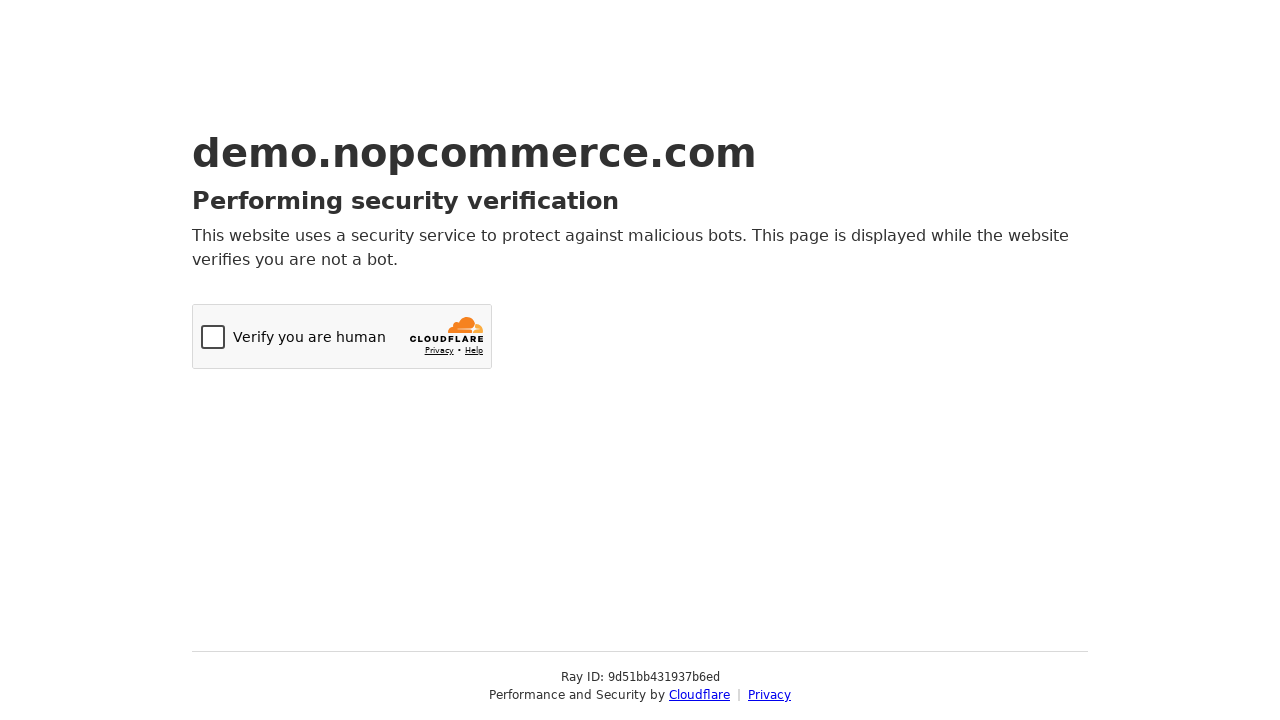

Navigated to nopCommerce demo site
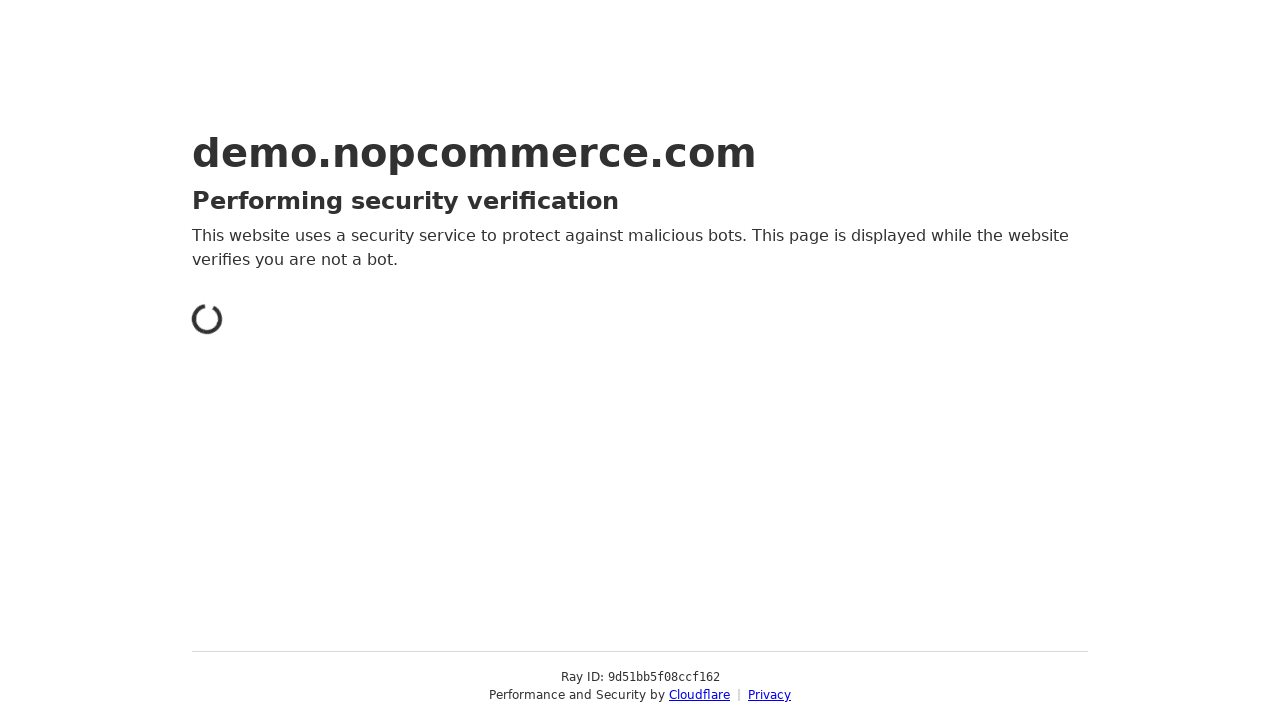

Waited for navigation links to be present on the page
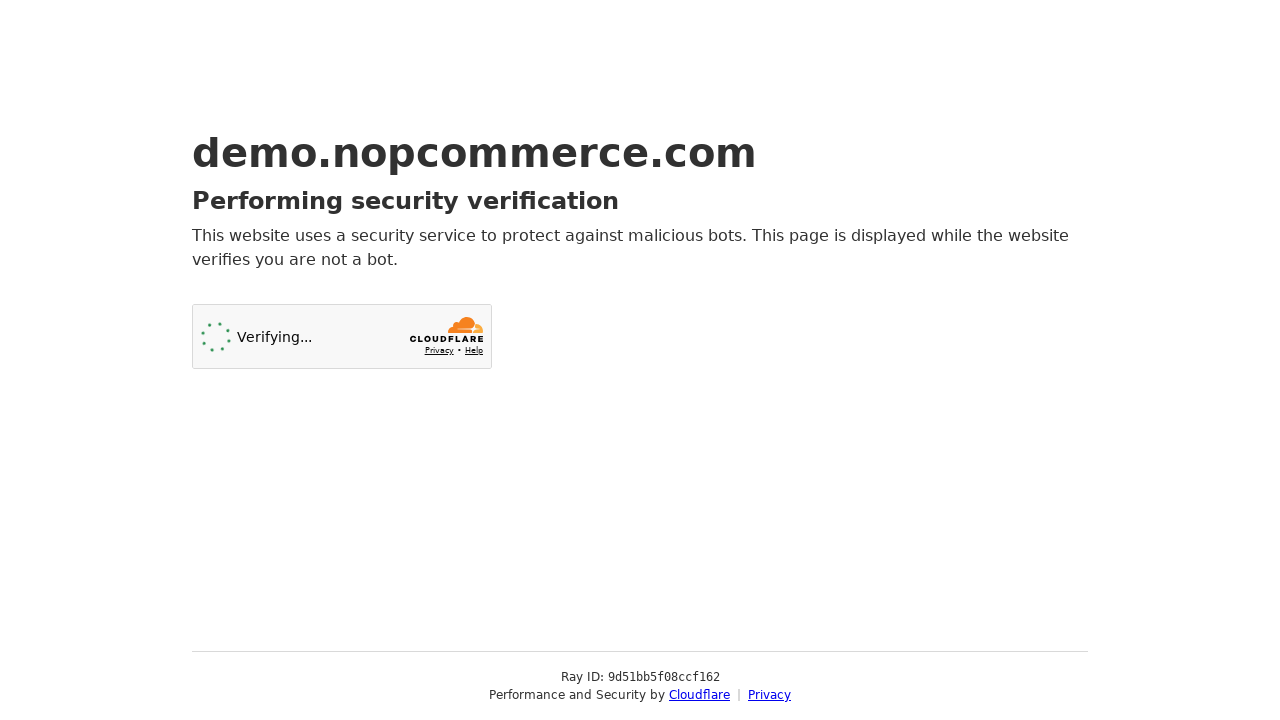

Located all anchor elements on the page
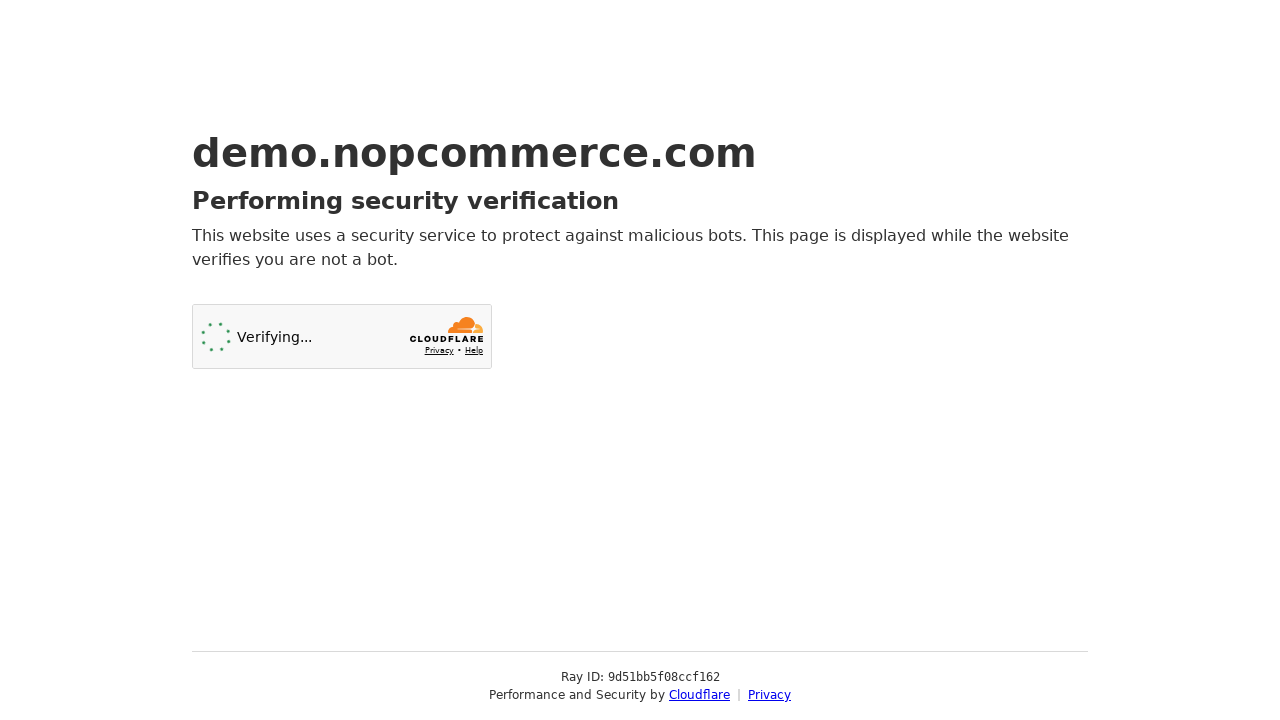

Verified that multiple navigation links are present on the page
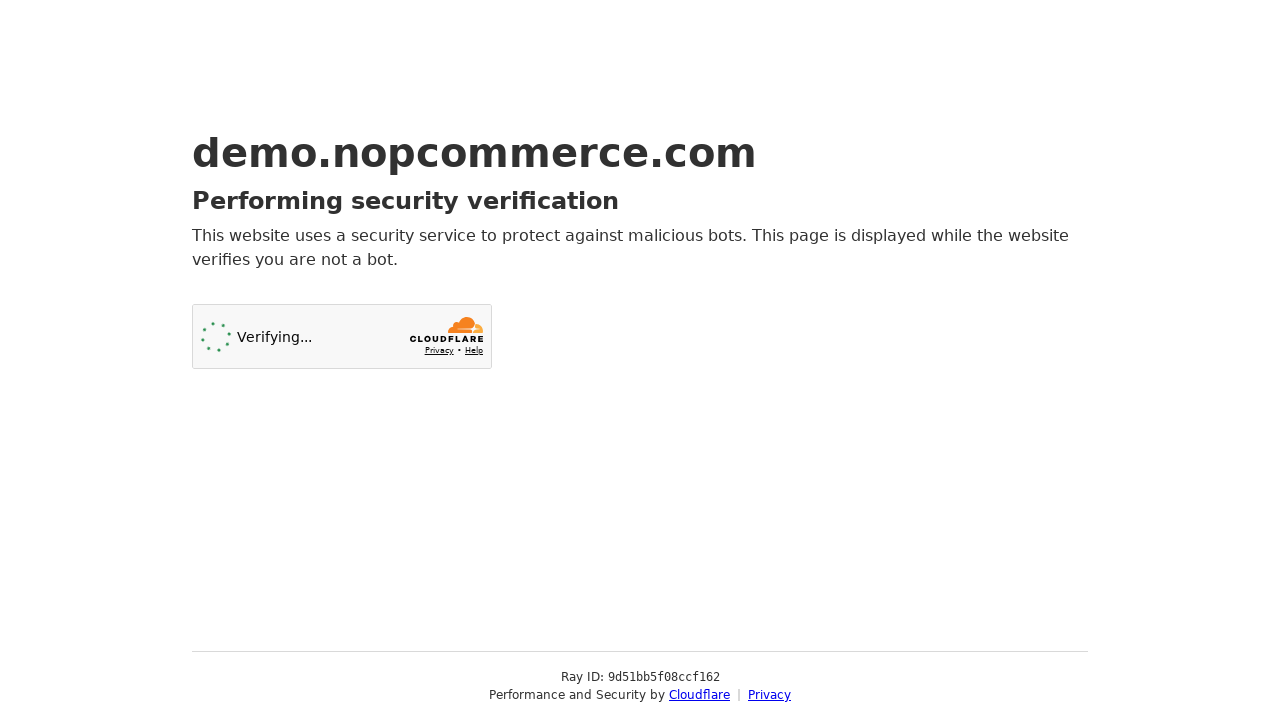

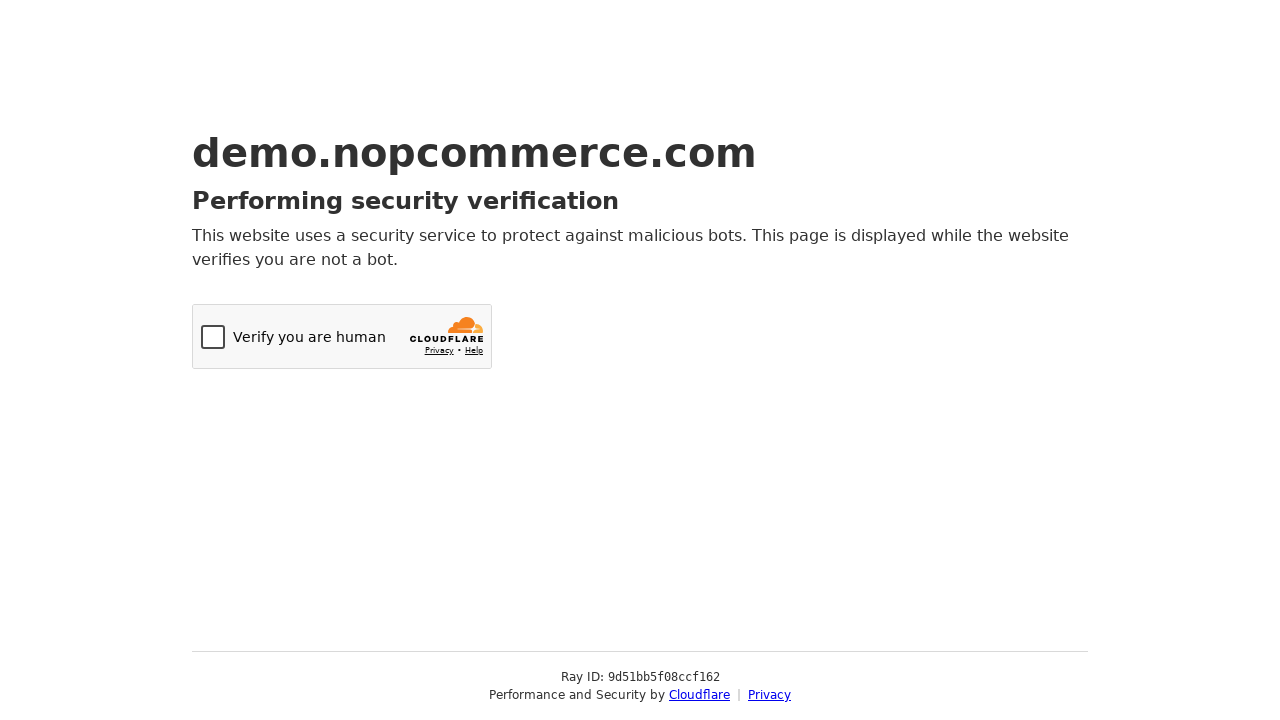